Tests creating a new todo item on a task board by clicking the add button, selecting a category from a dropdown, optionally creating a new list with a random title, filling in the note text, and submitting the form.

Starting URL: http://qa-assignment.oblakogroup.ru/board/:idhaykeminyan

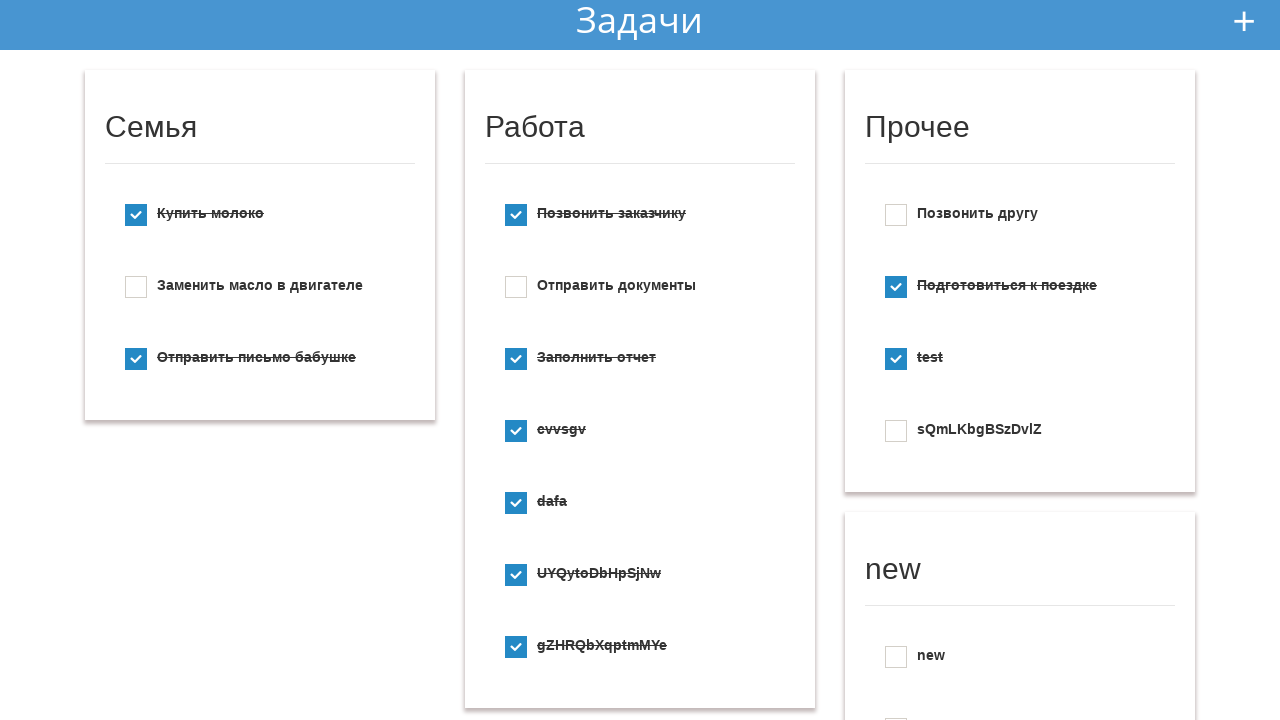

Clicked add new todo button to open task creation form at (1244, 21) on #add_new_todo
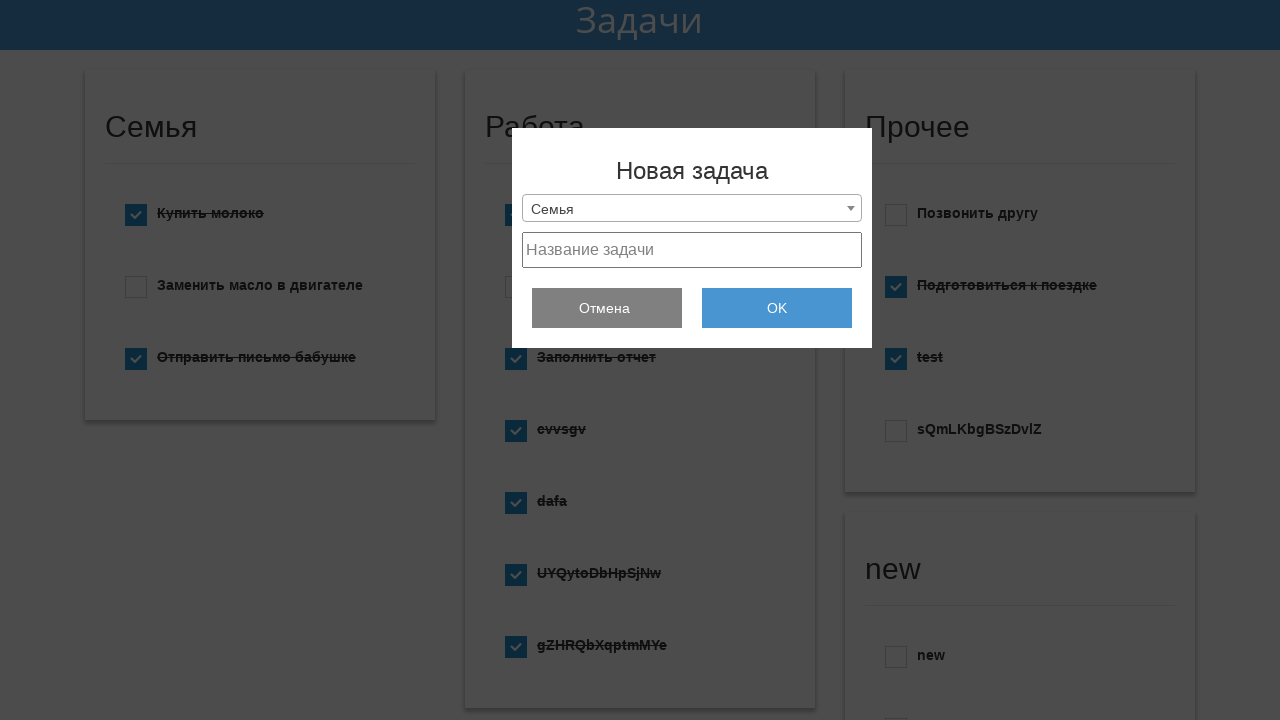

New todo fields have appeared
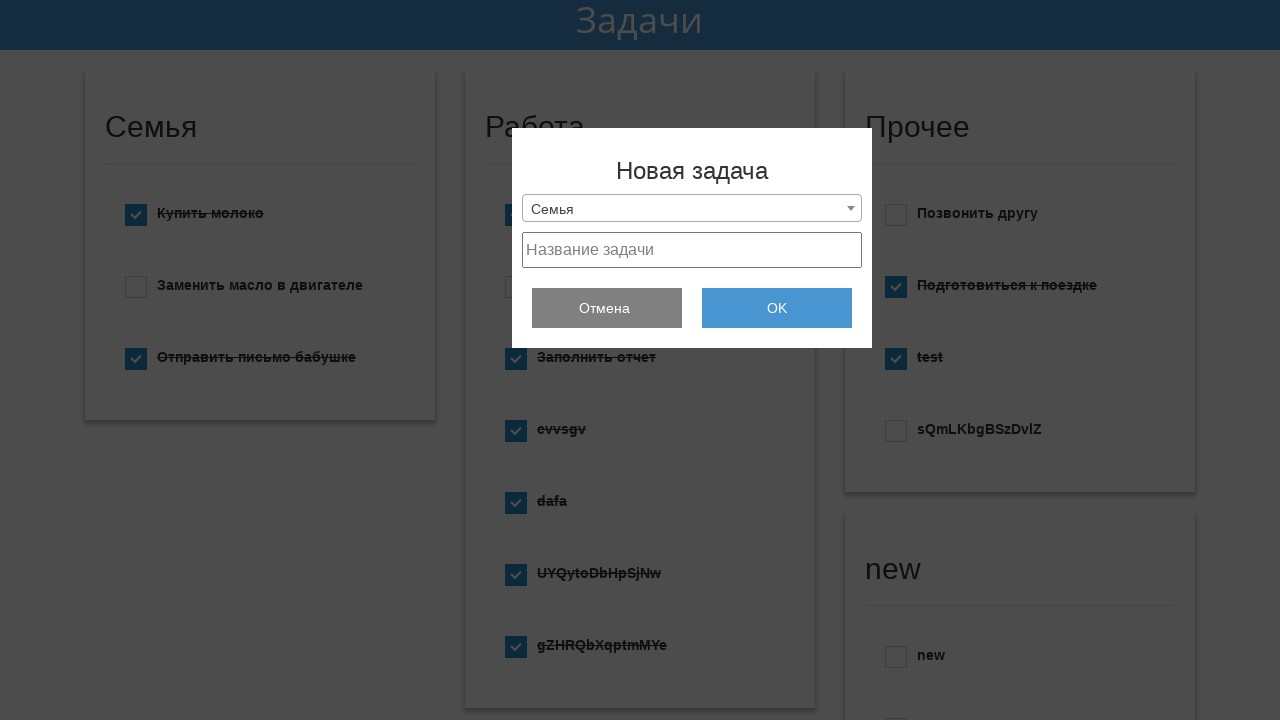

Clicked dropdown arrow to open category selection at (851, 208) on .select2-selection__arrow
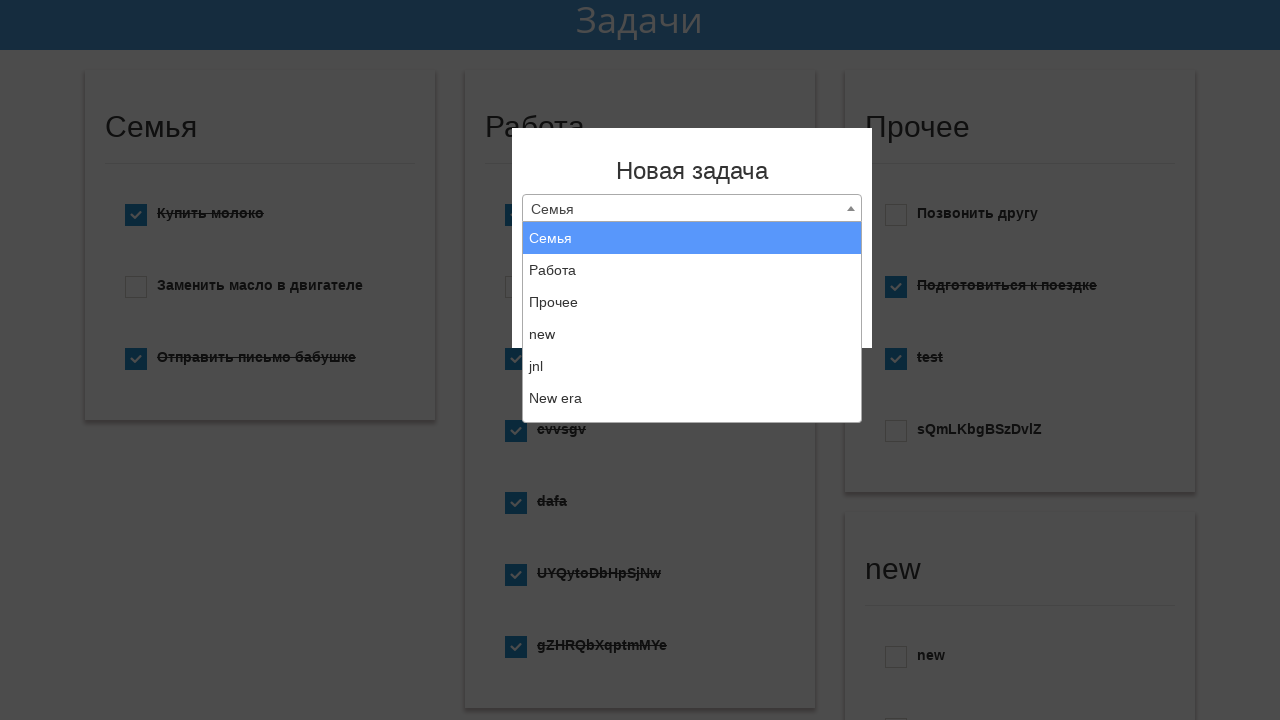

Category dropdown results loaded
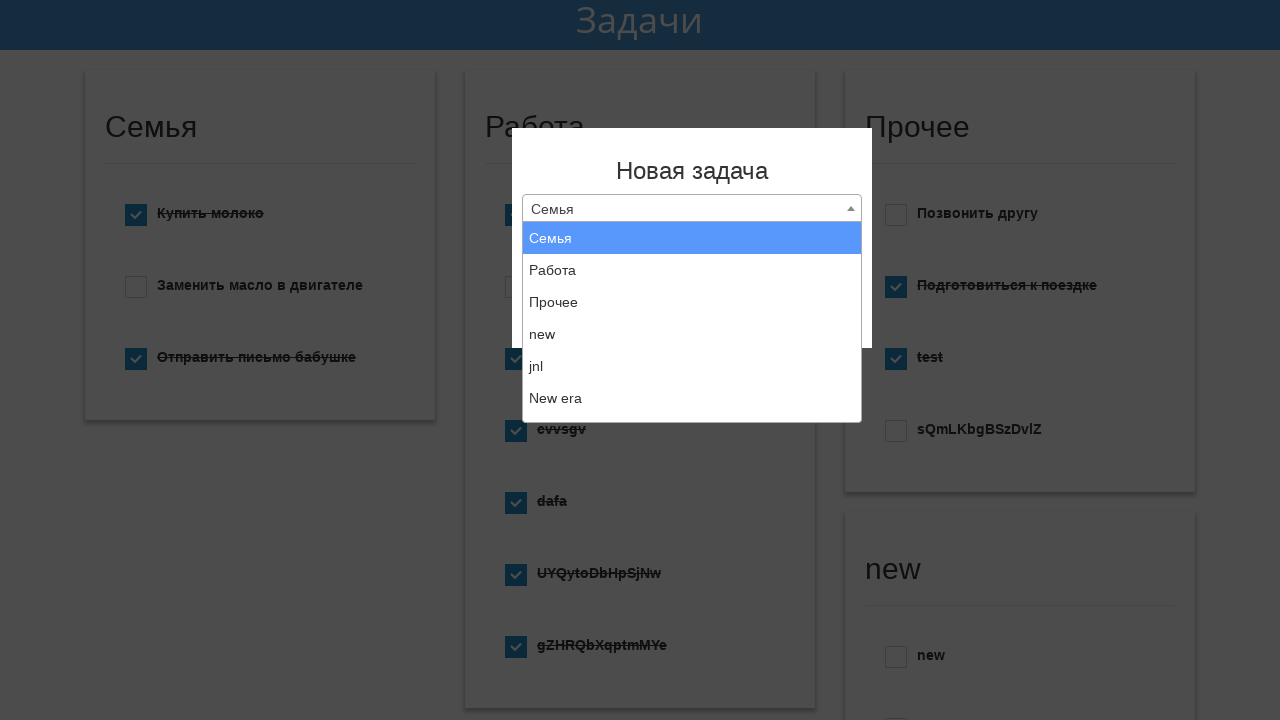

Scrolled dropdown results into view
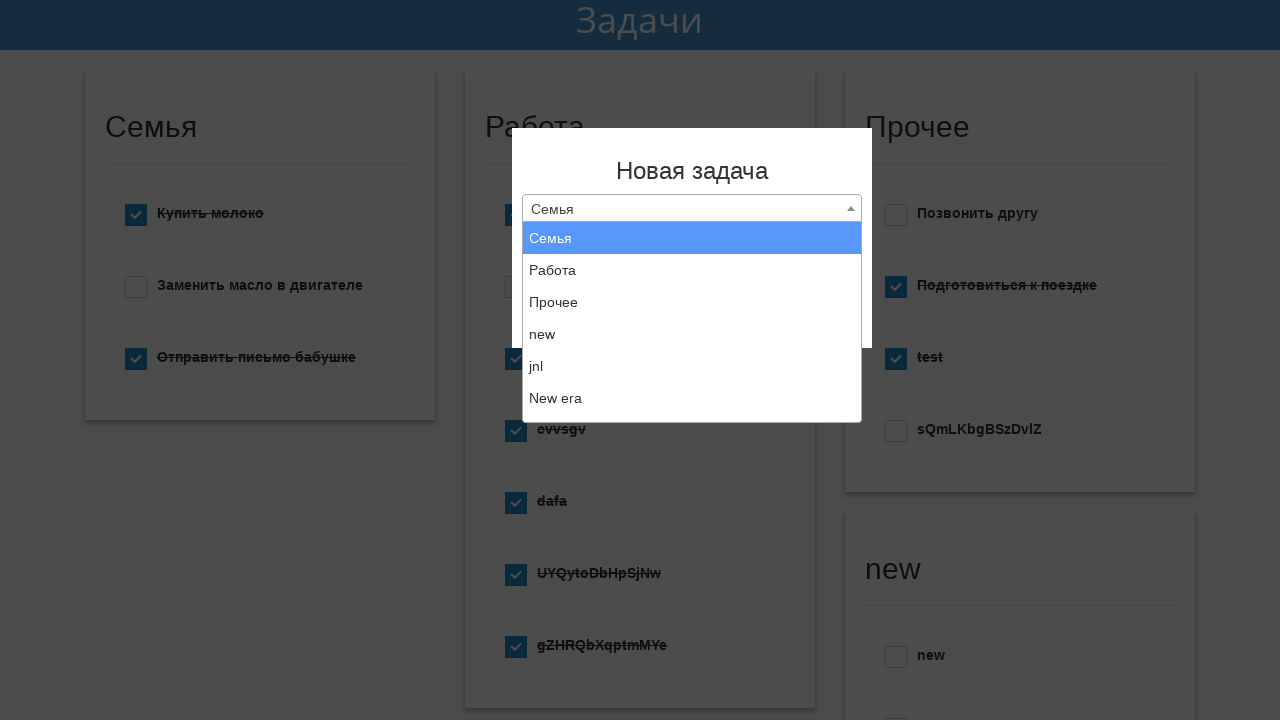

Selected 'Create new list' option from dropdown on .select_category
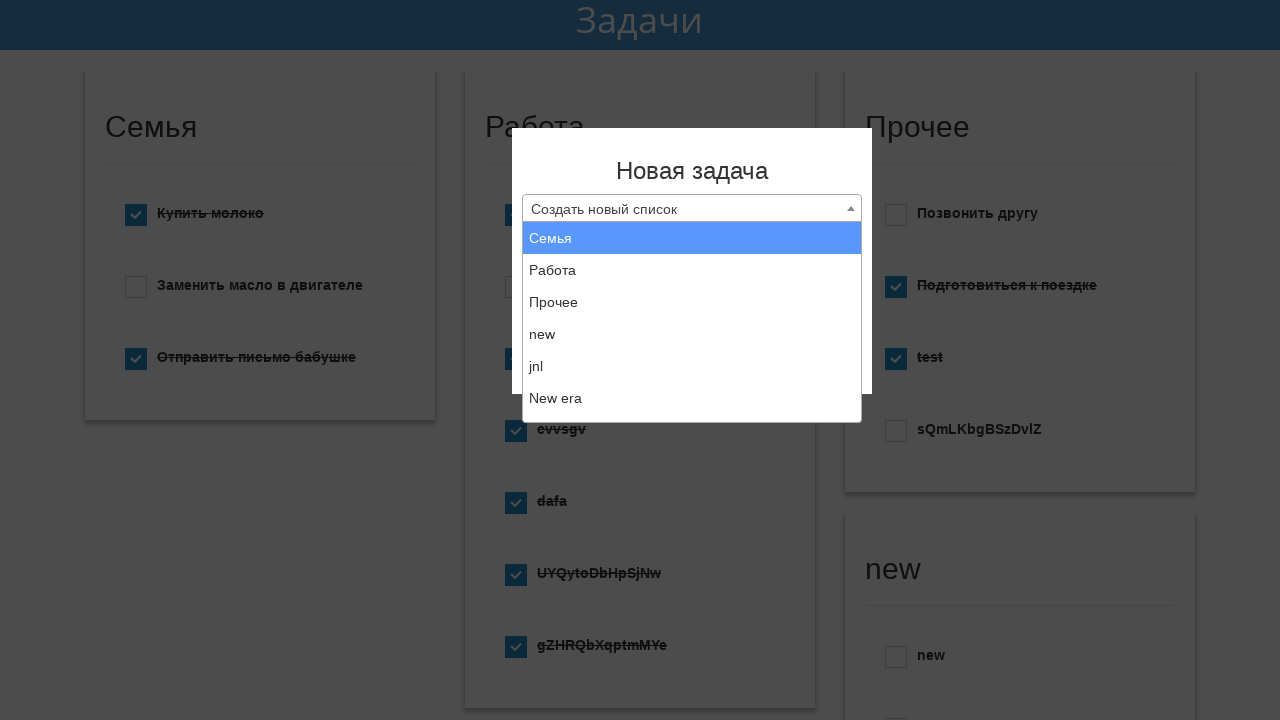

Clicked select2 to confirm category selection at (692, 208) on .select2
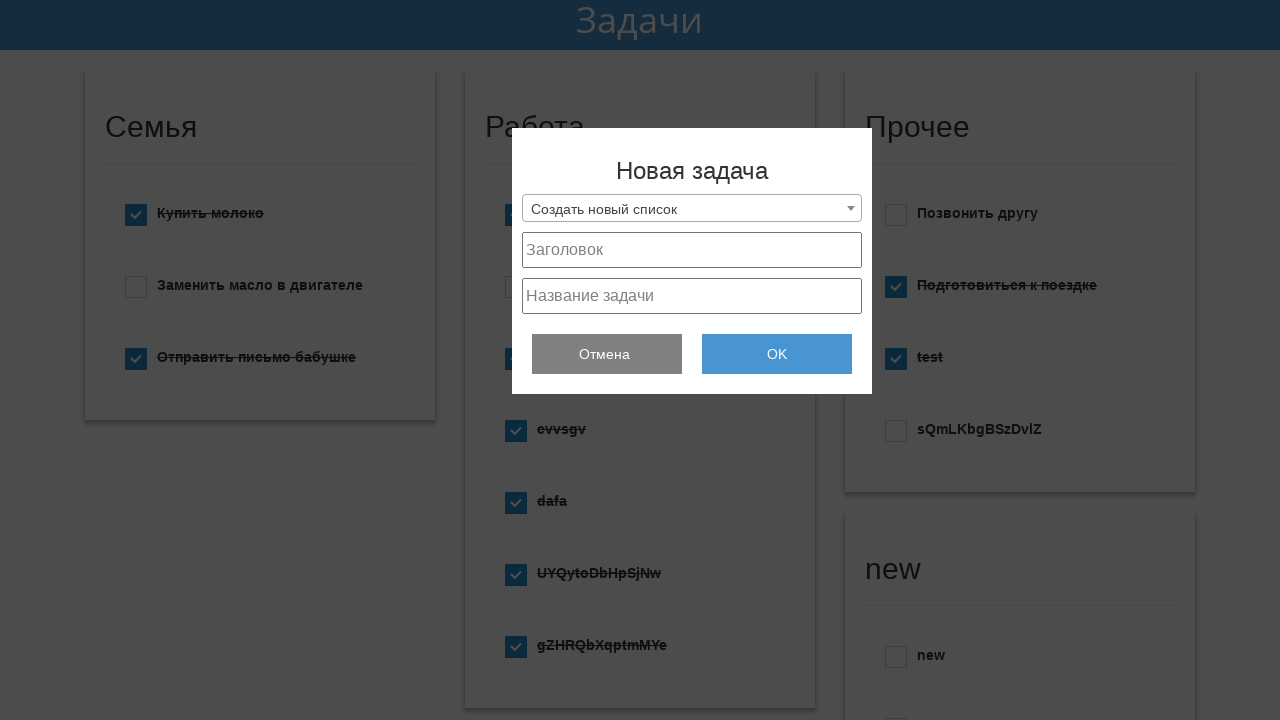

Clicked project title input field at (692, 250) on #project_title
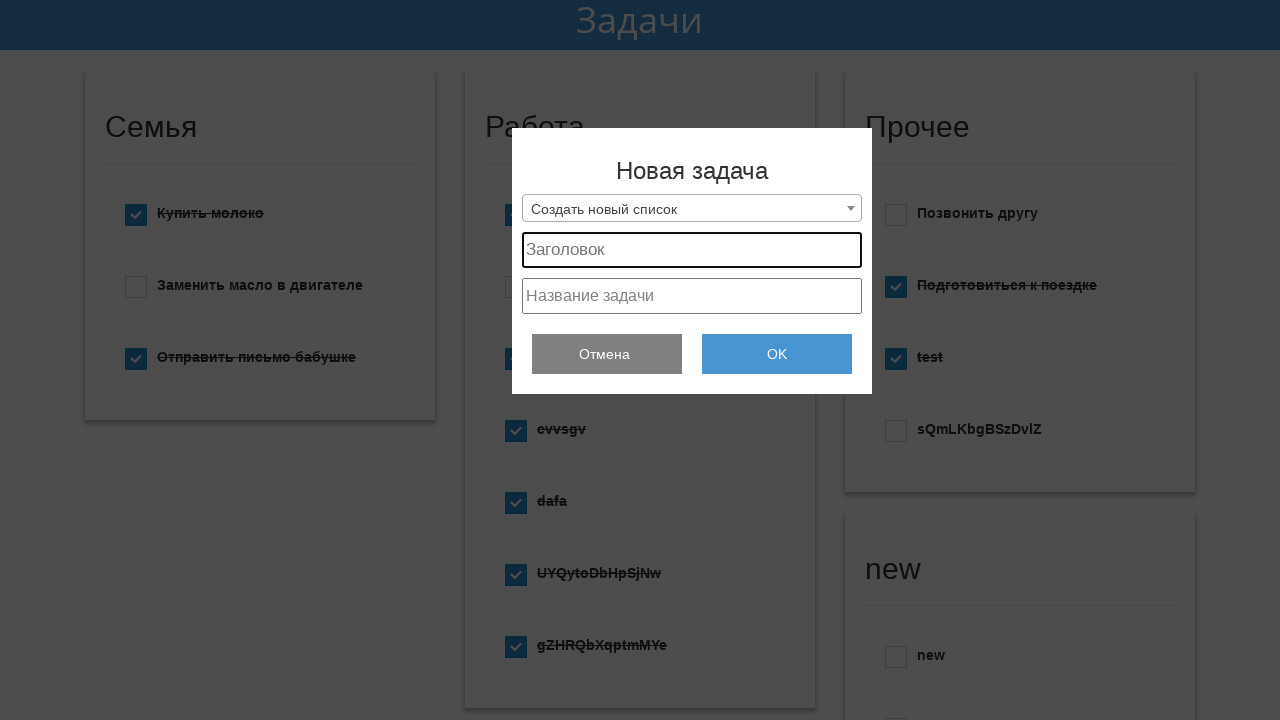

Filled project title with random text: RgpXrjCJNZjzSe on #project_title
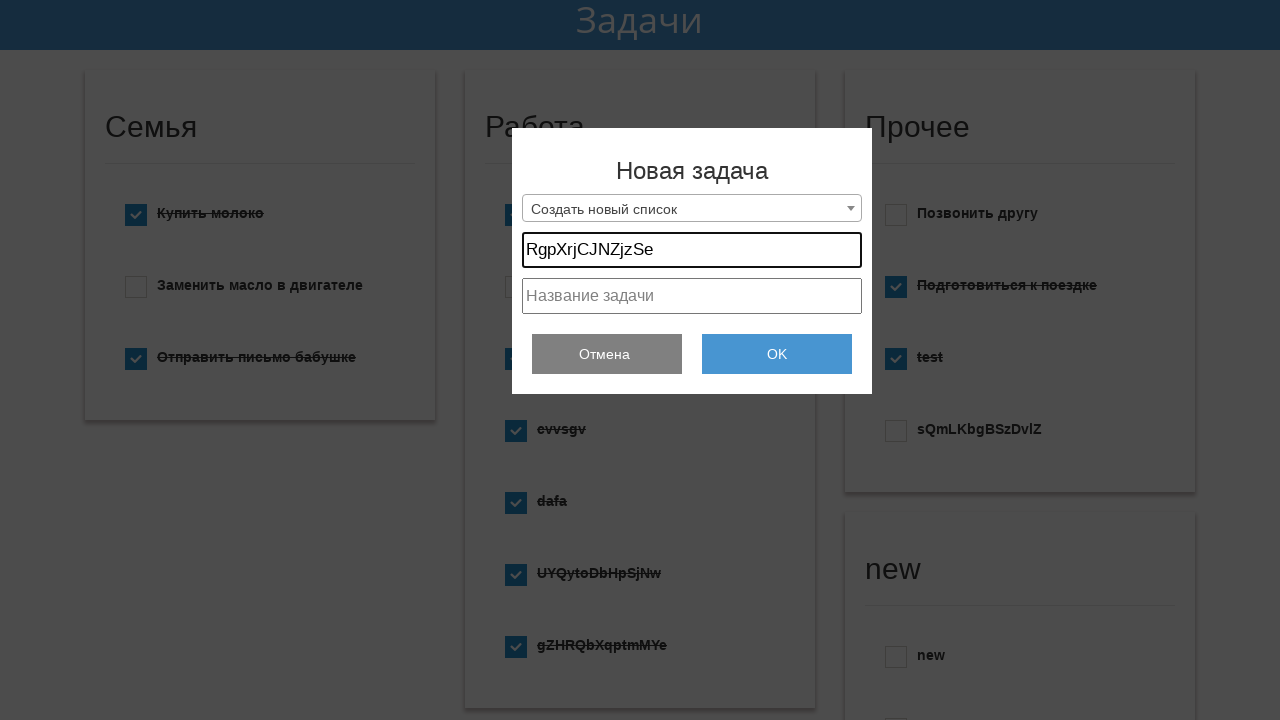

Clicked project text input field at (692, 296) on #project_text
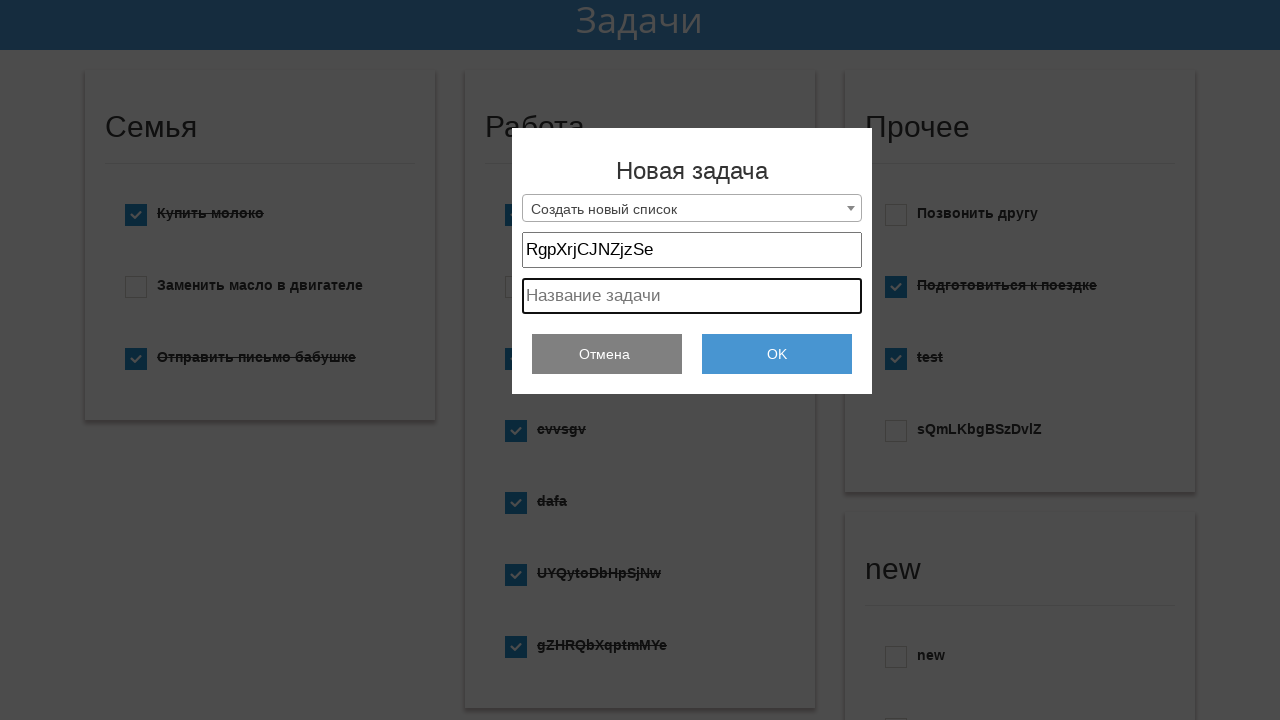

Filled project text with random content: JrzZNCeSgpXjRj on #project_text
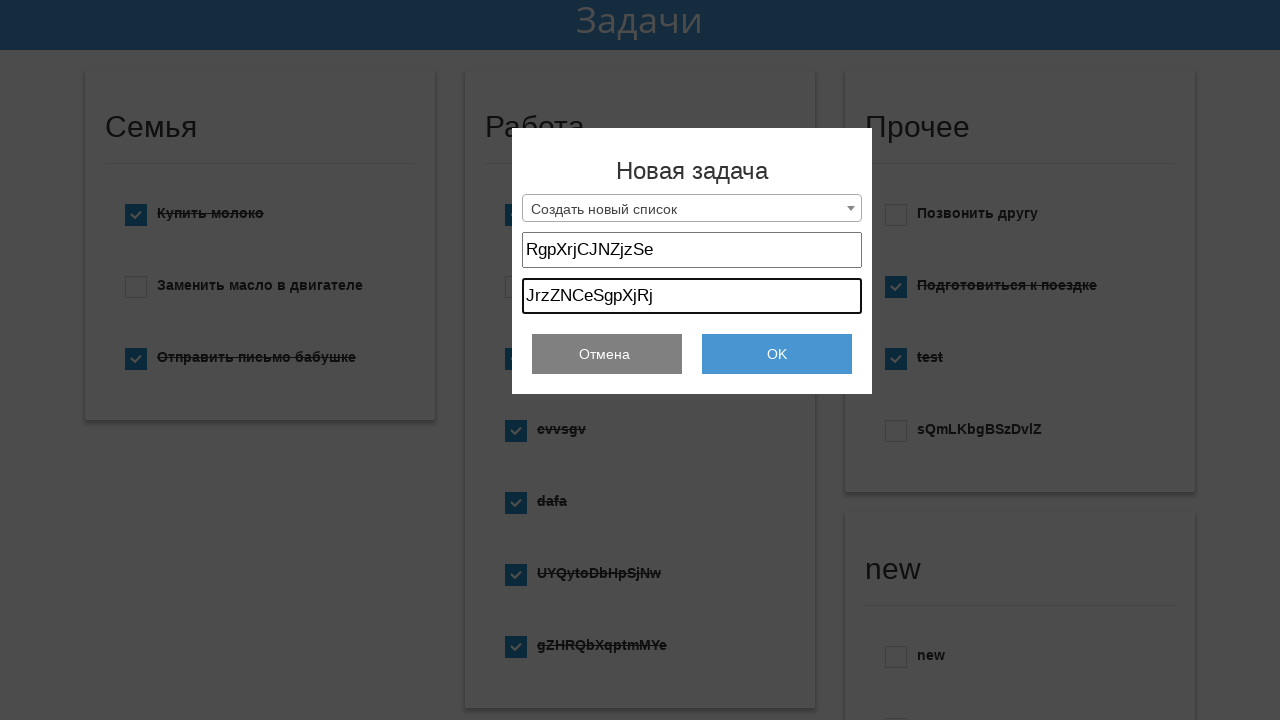

Clicked submit button to create new todo item at (777, 354) on #submit_add_todo
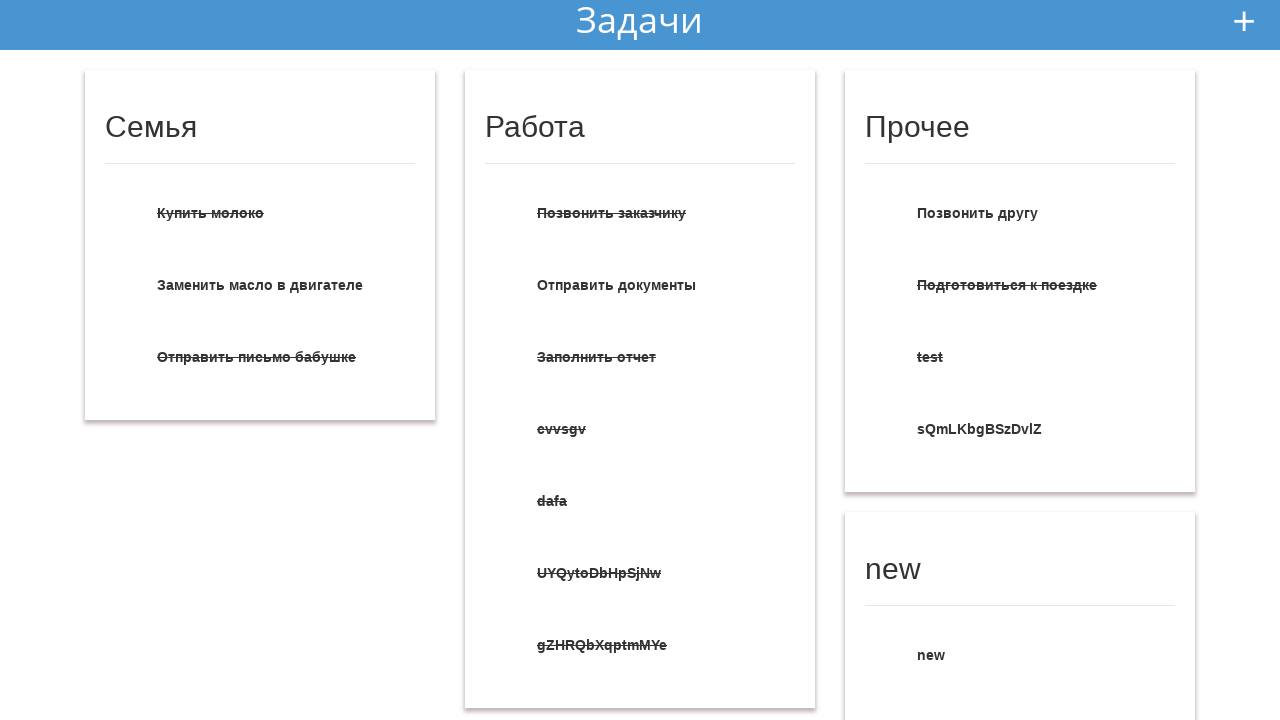

Waited for network to become idle after submission
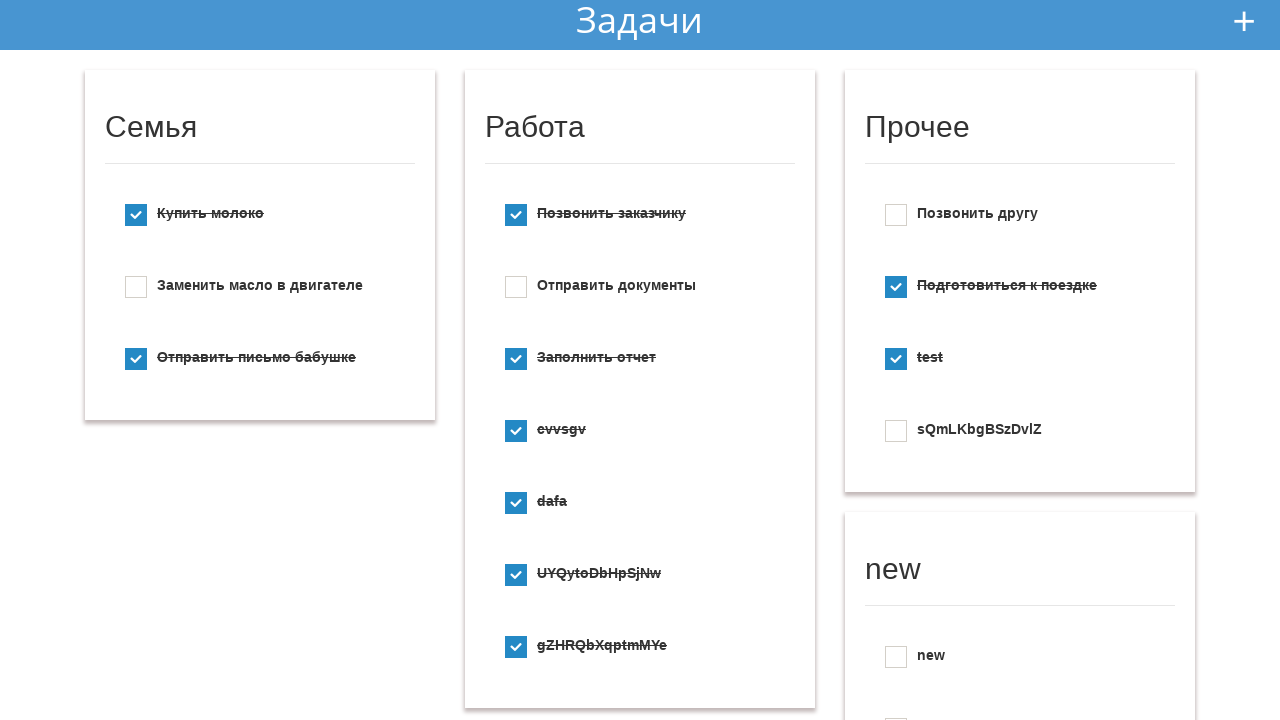

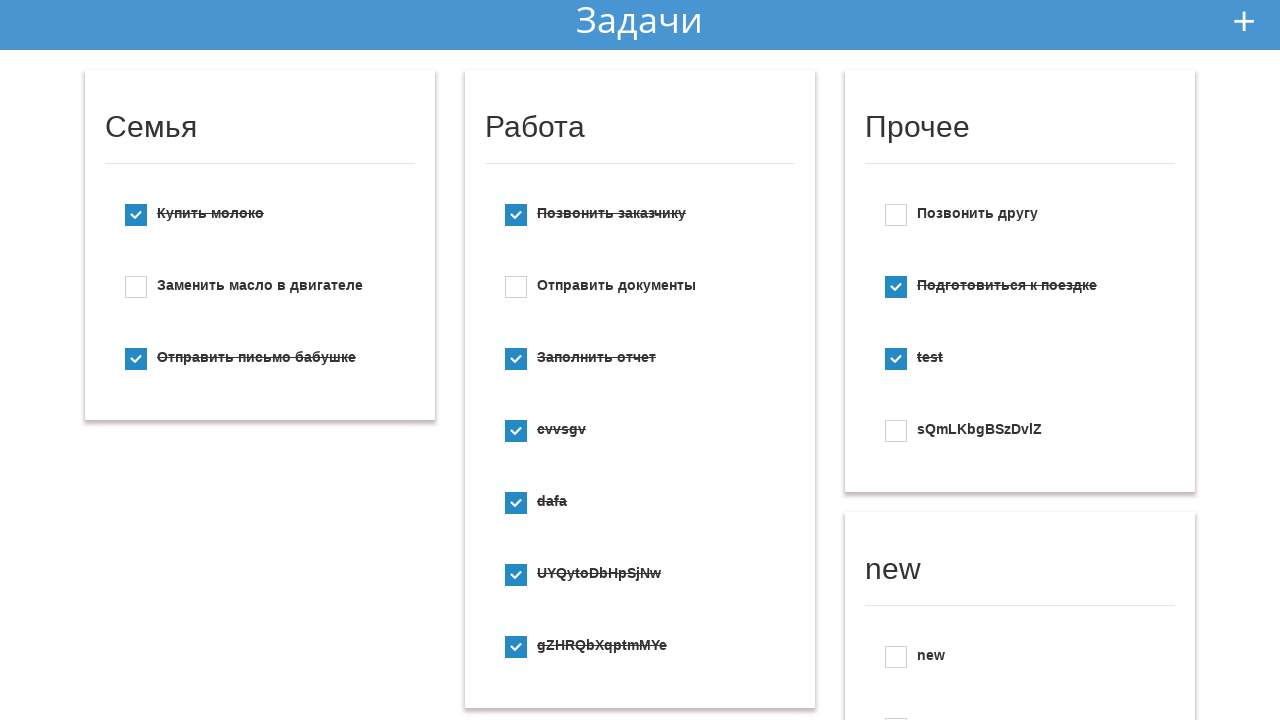